Tests that the calculator is working by filling in two numbers and clicking calculate, then verifying the answer field is visible

Starting URL: https://testsheepnz.github.io/BasicCalculator

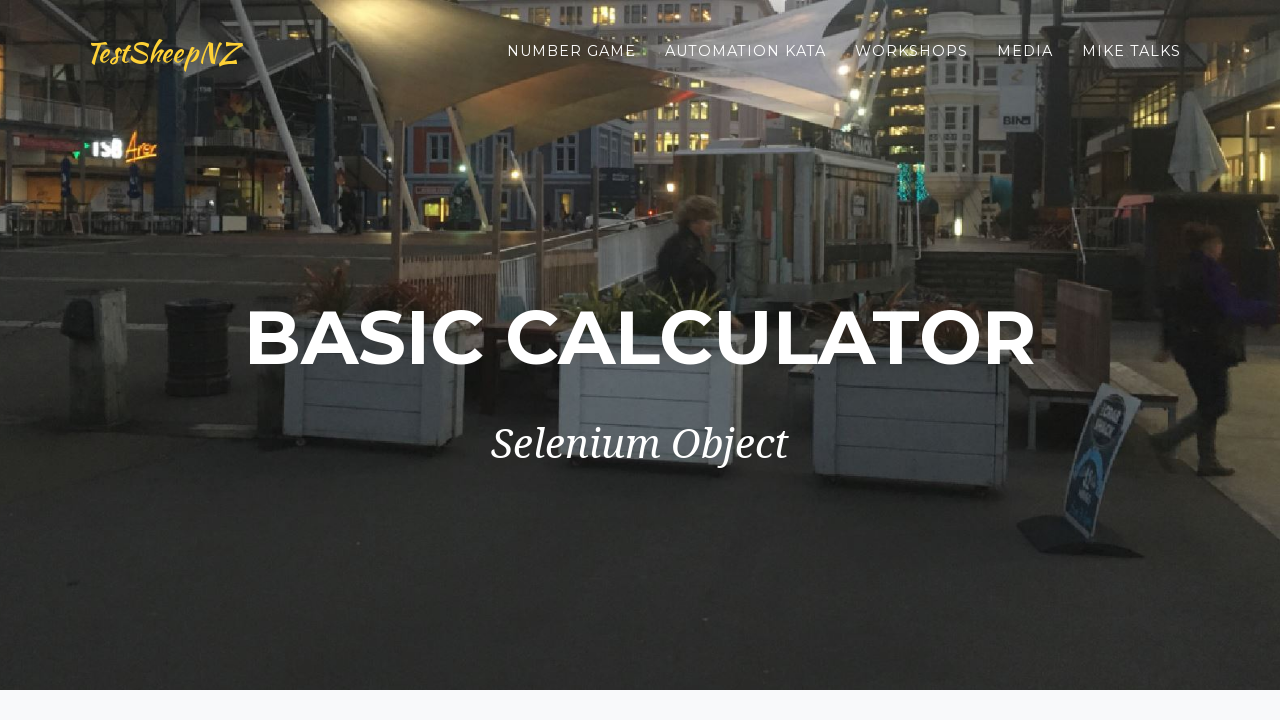

Waited for calculator page to load
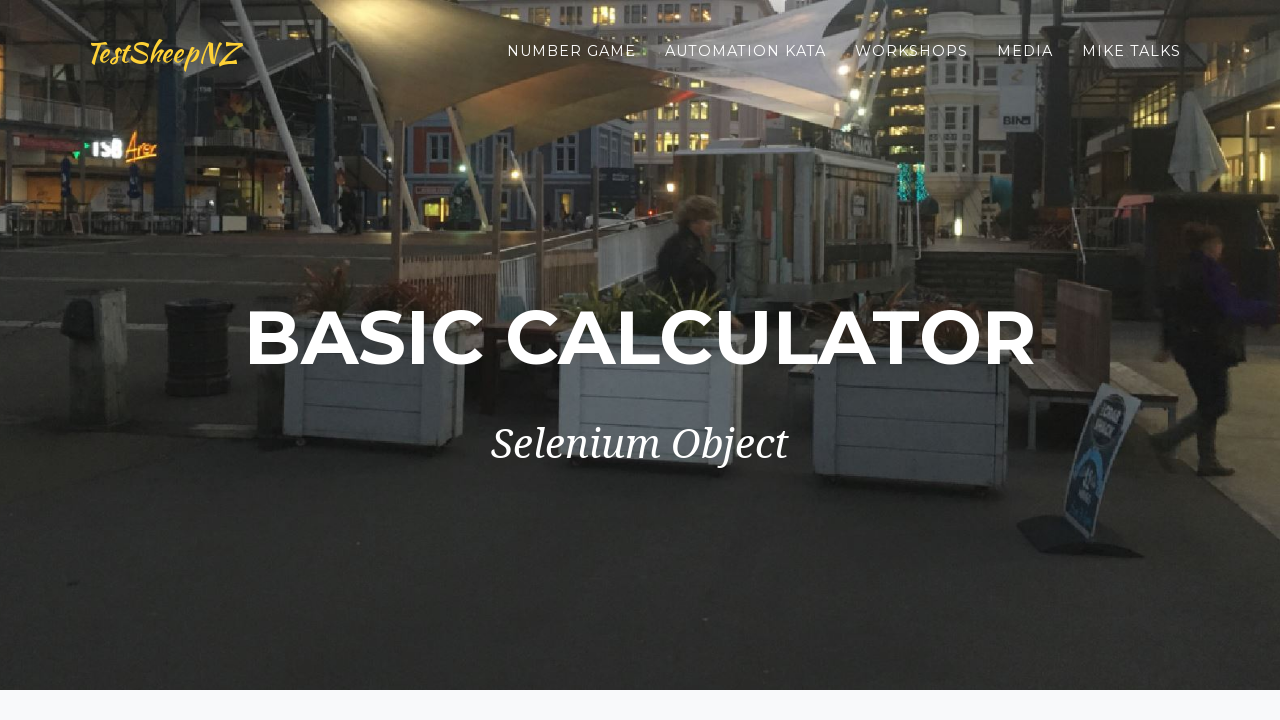

Filled first number field with '5' on #number1Field
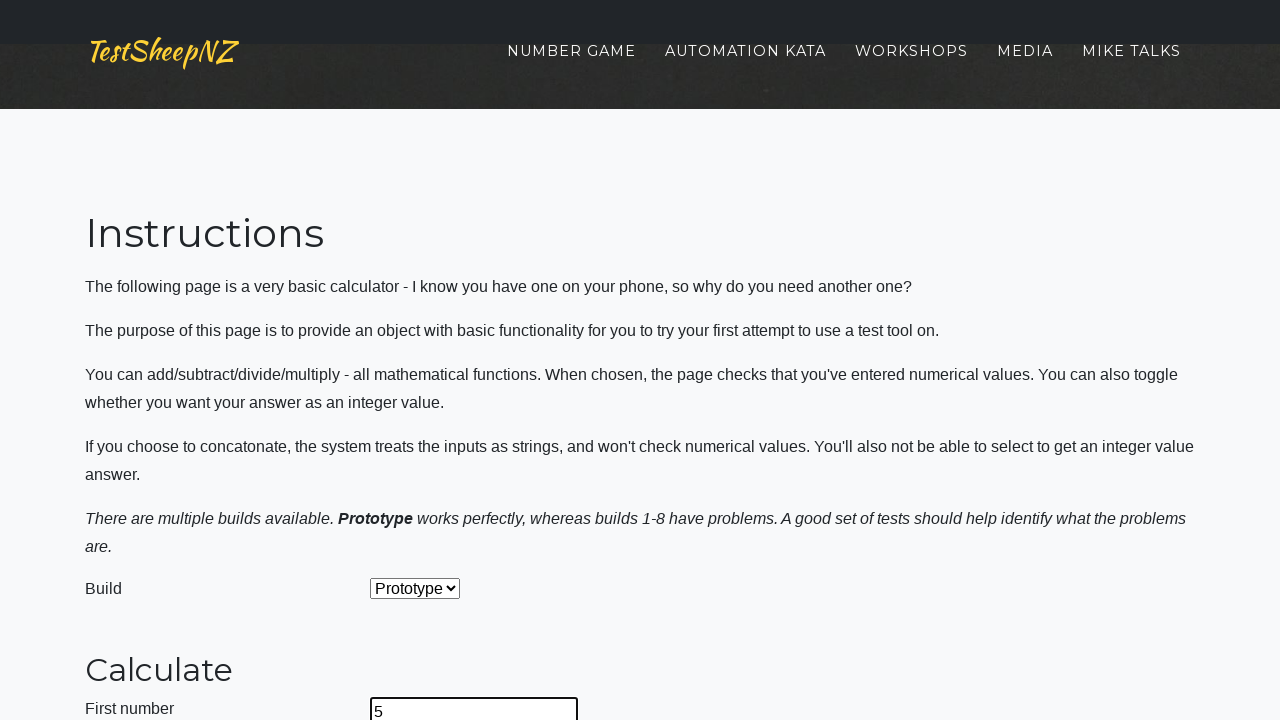

Filled second number field with '3' on #number2Field
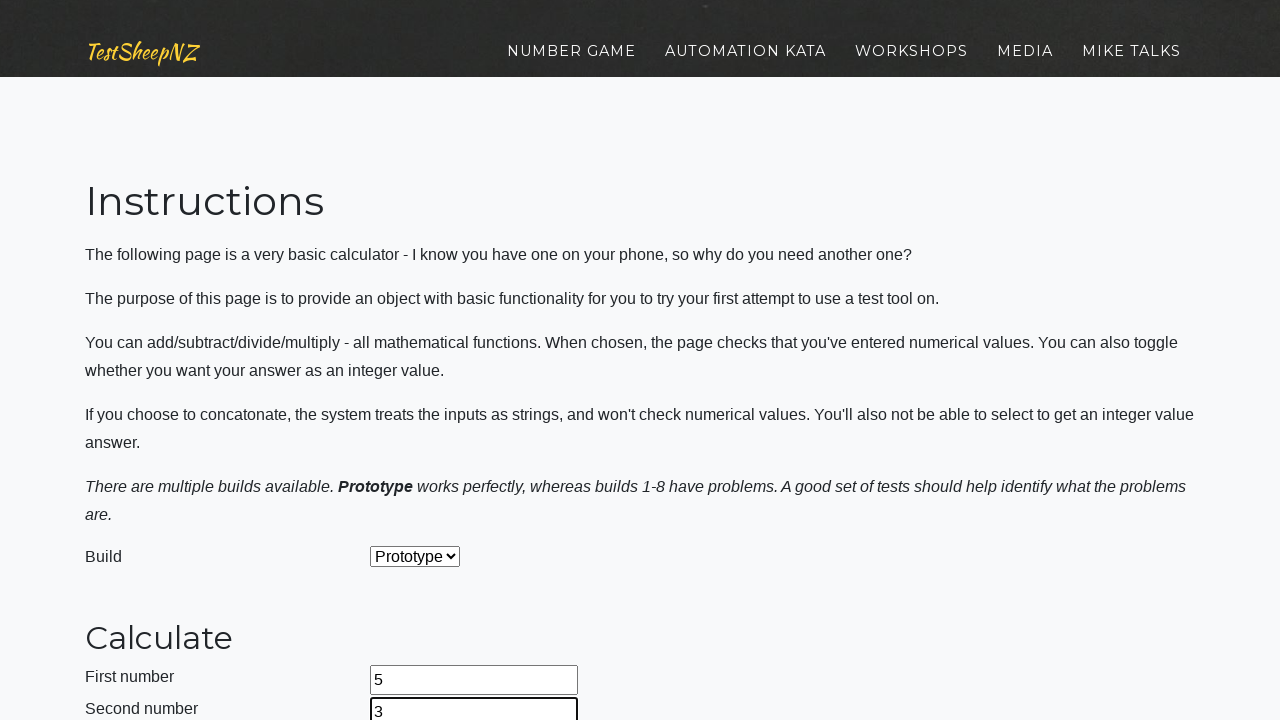

Clicked calculate button at (422, 361) on #calculateButton
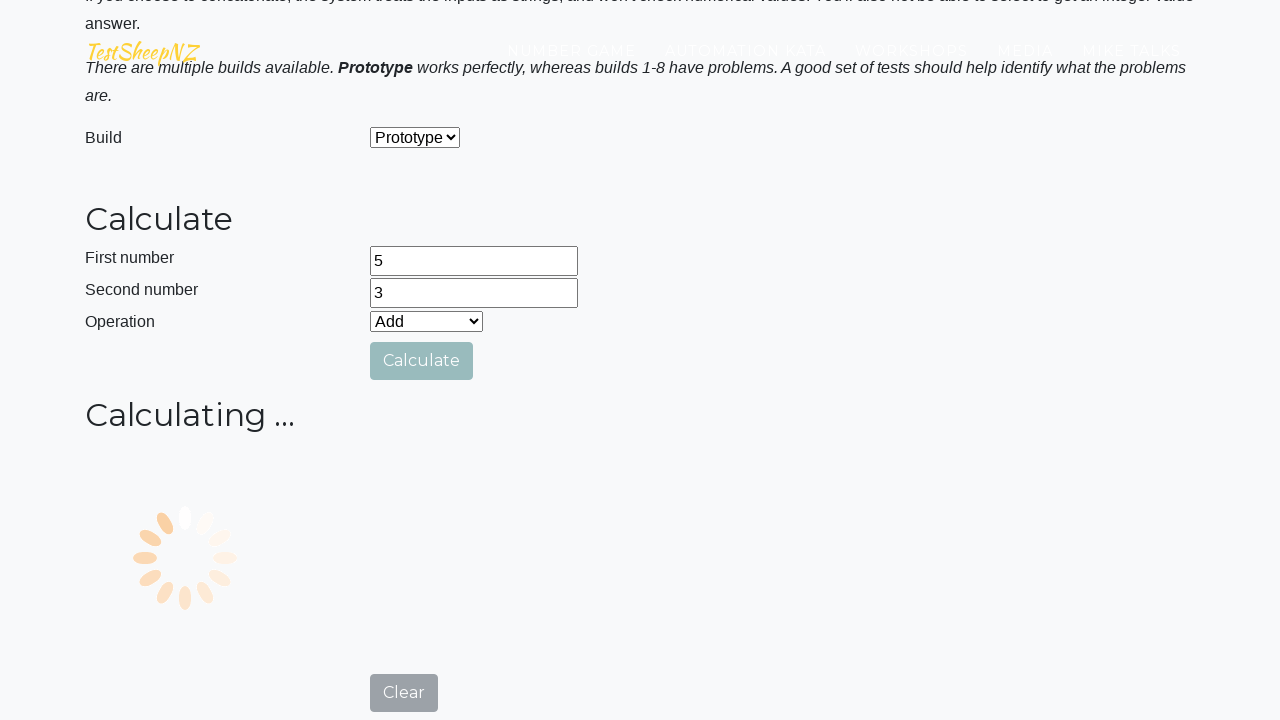

Waited for answer field to appear
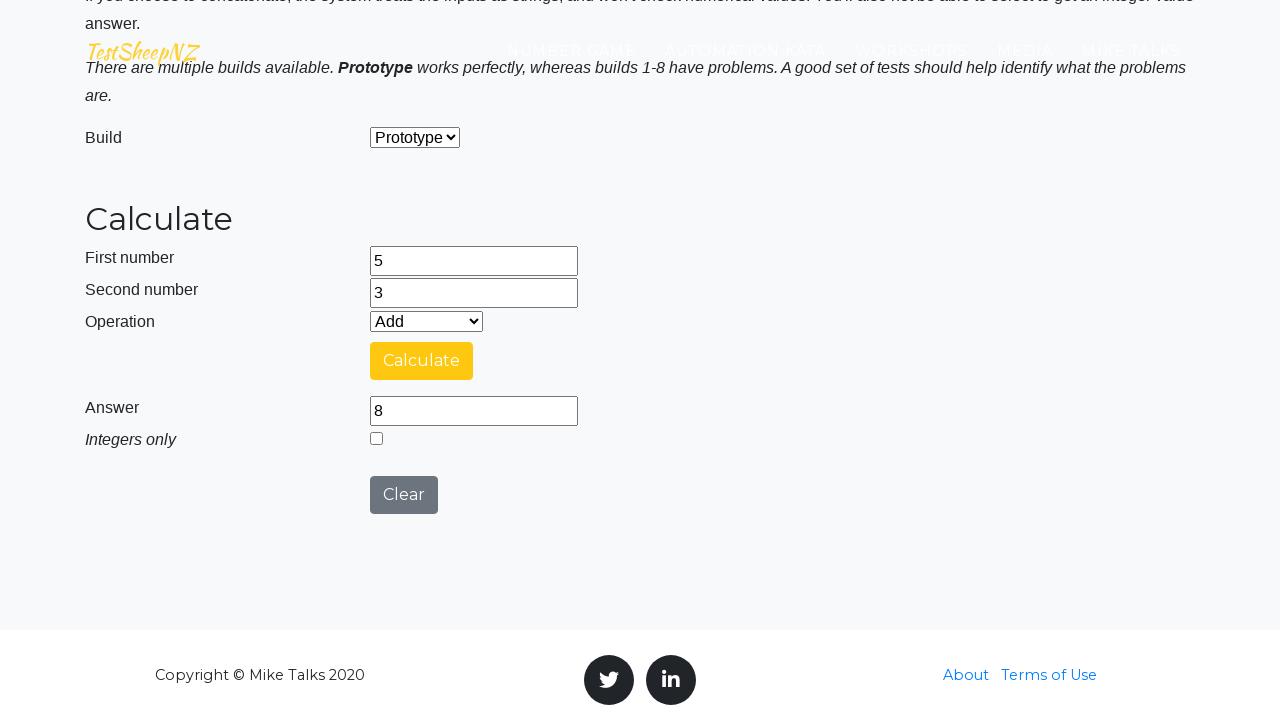

Verified answer field is visible
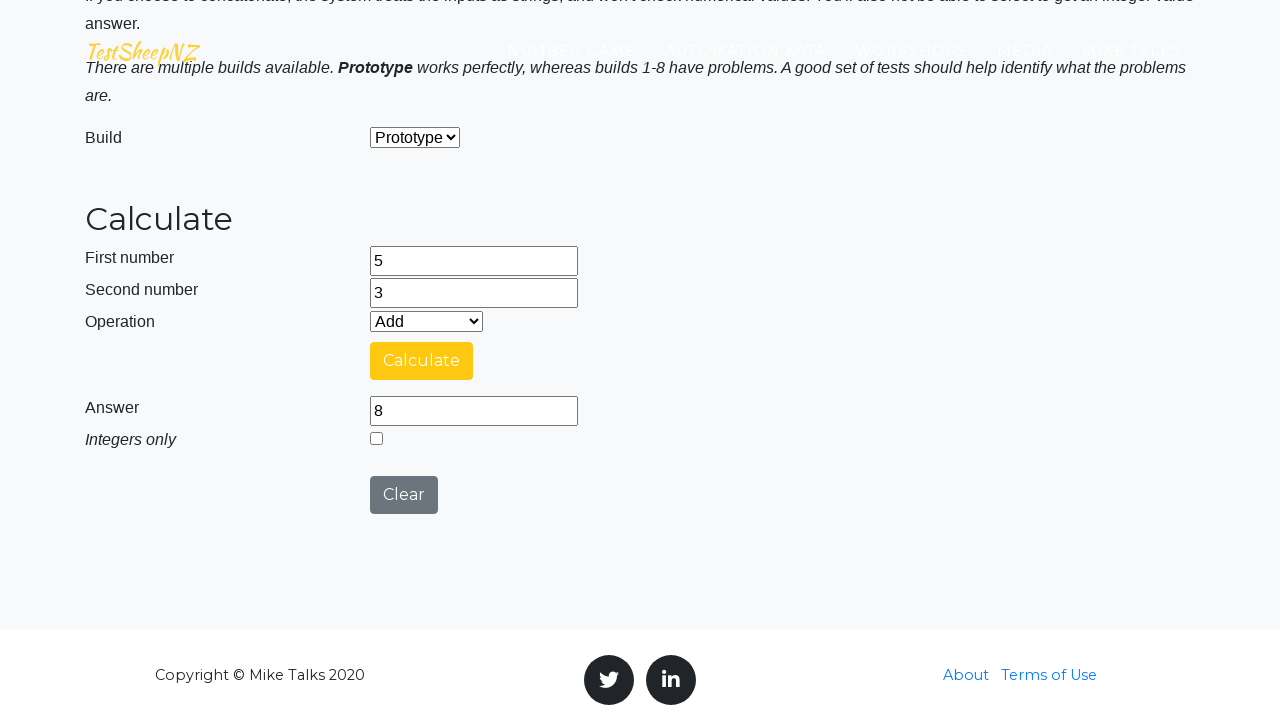

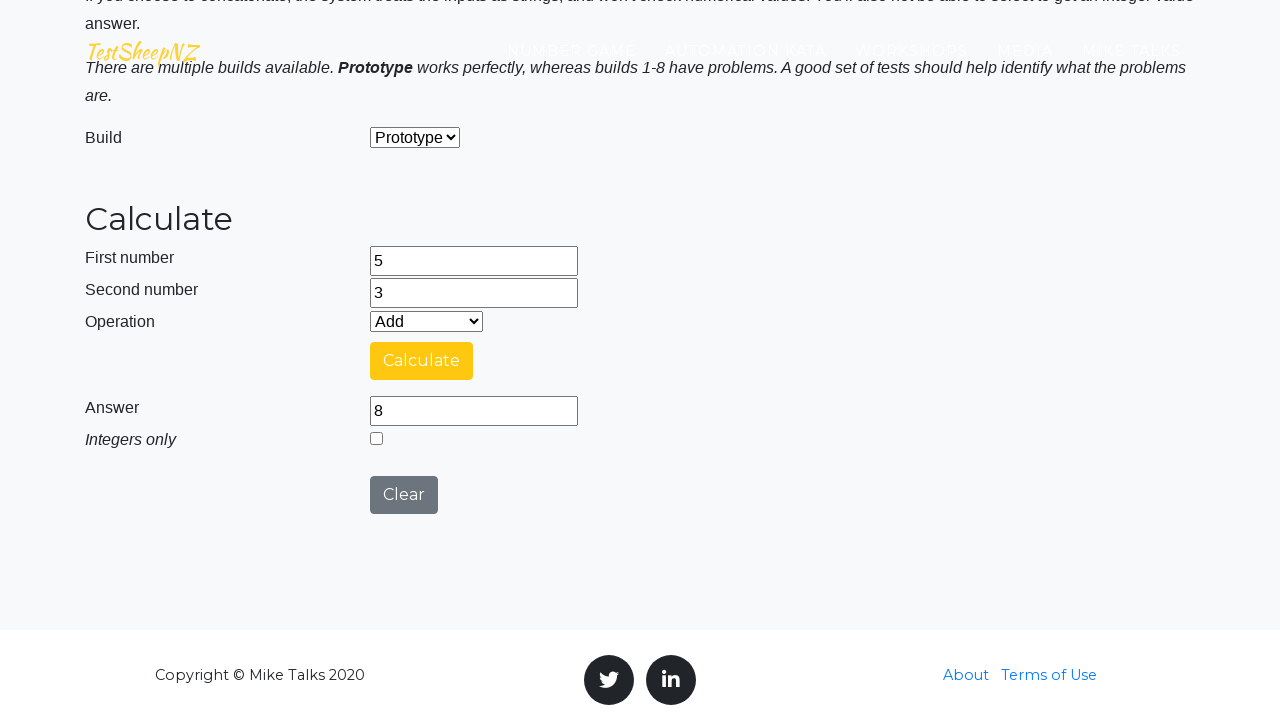